Opens the Portnov website homepage

Starting URL: https://portnov.com

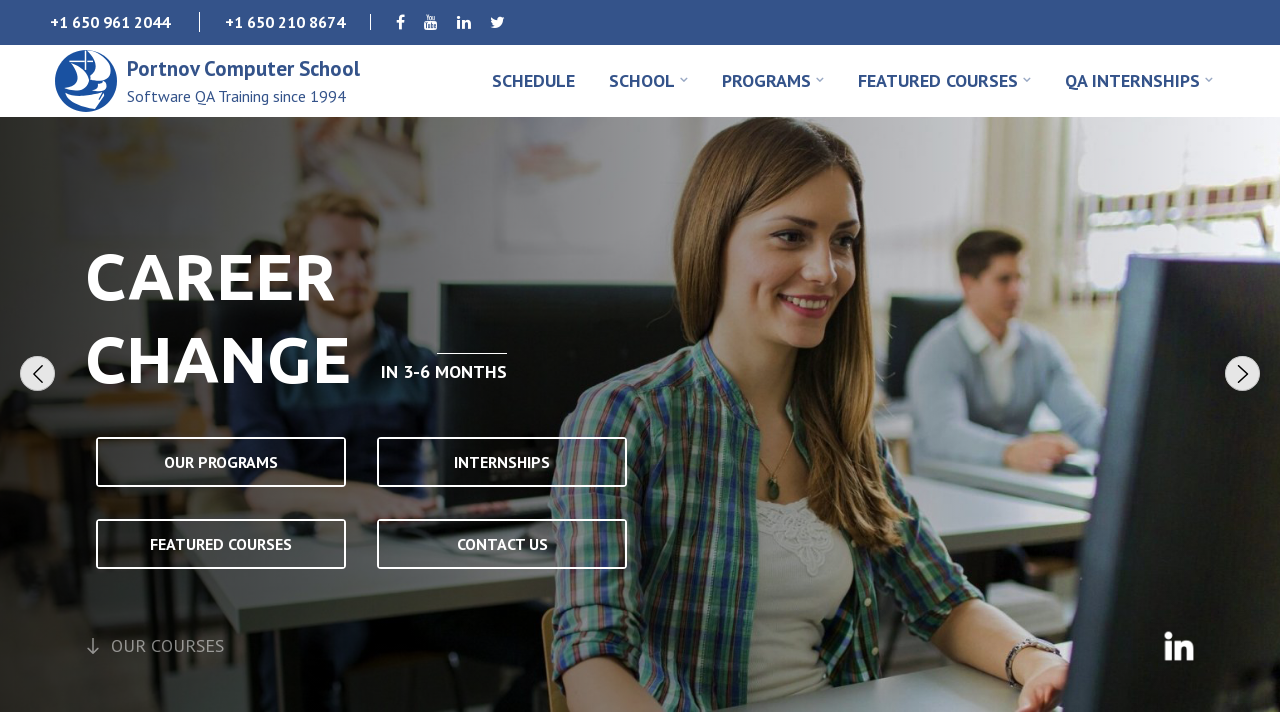

Waited for Portnov website homepage to load (domcontentloaded state)
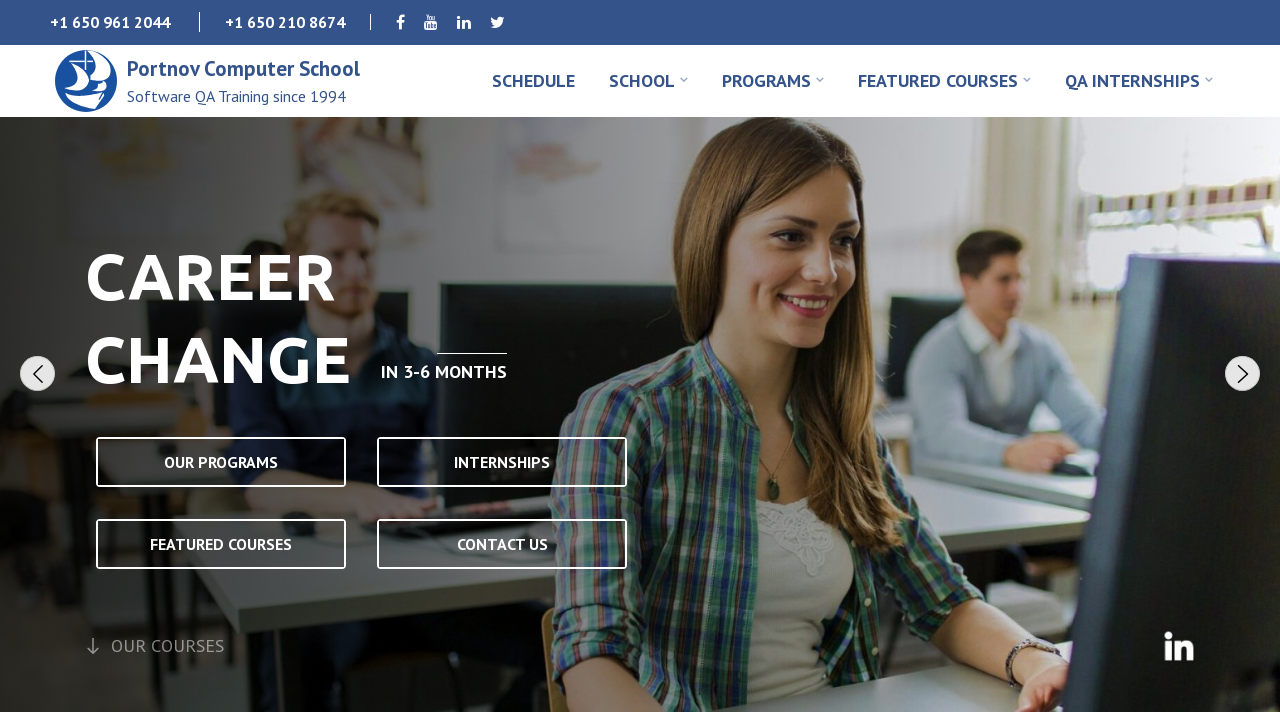

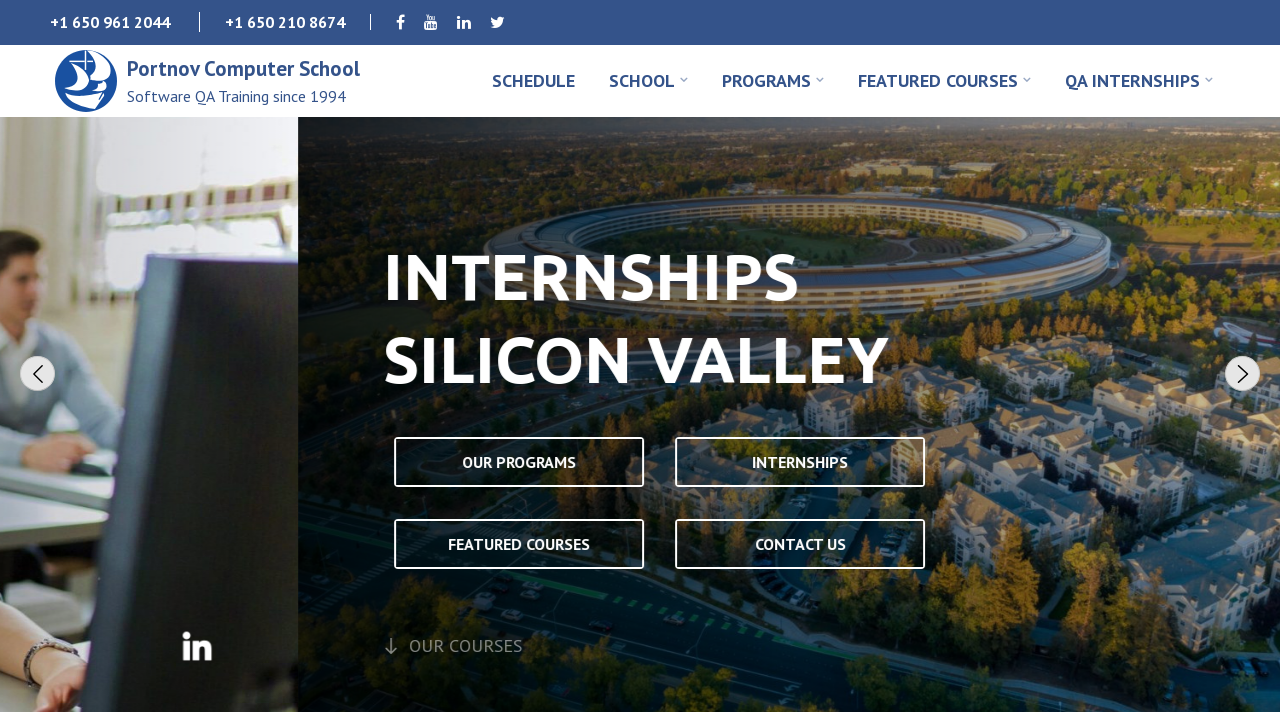